Tests React Semantic UI dropdown by selecting different user names from the dropdown

Starting URL: https://react.semantic-ui.com/maximize/dropdown-example-selection/

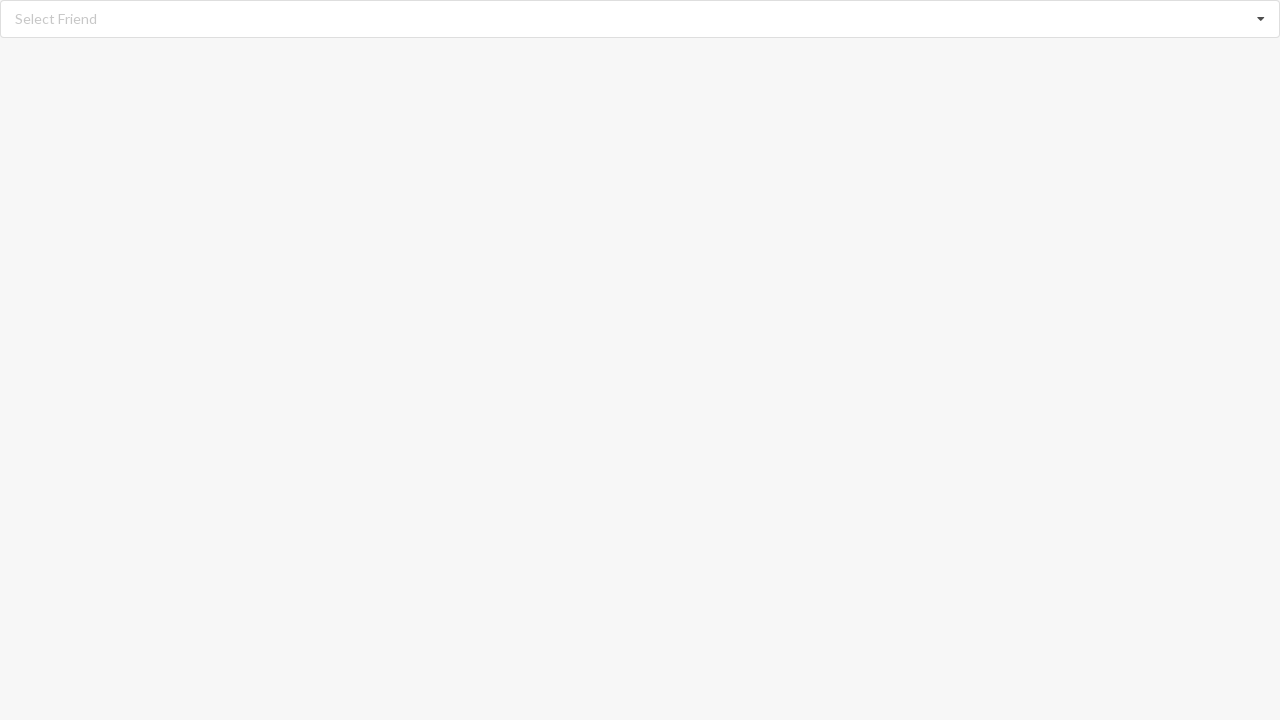

Clicked dropdown icon to open menu at (1261, 19) on xpath=//i[@class='dropdown icon']
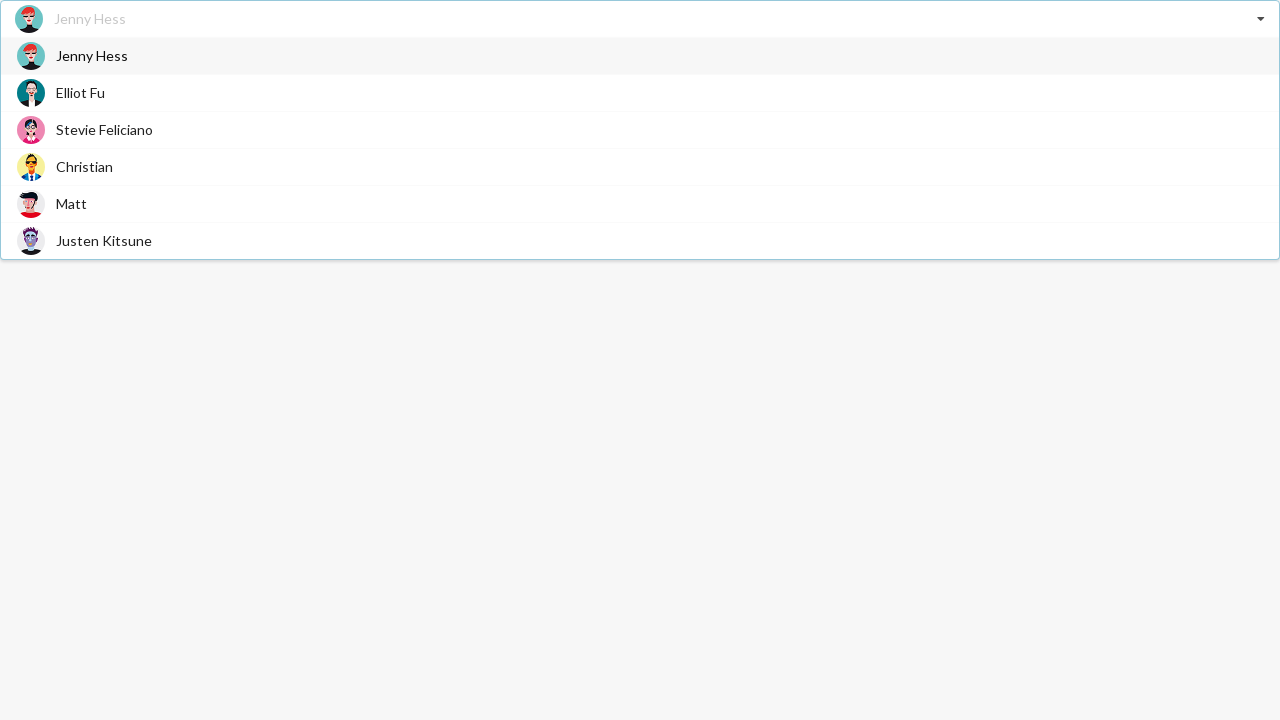

Dropdown menu loaded with user options
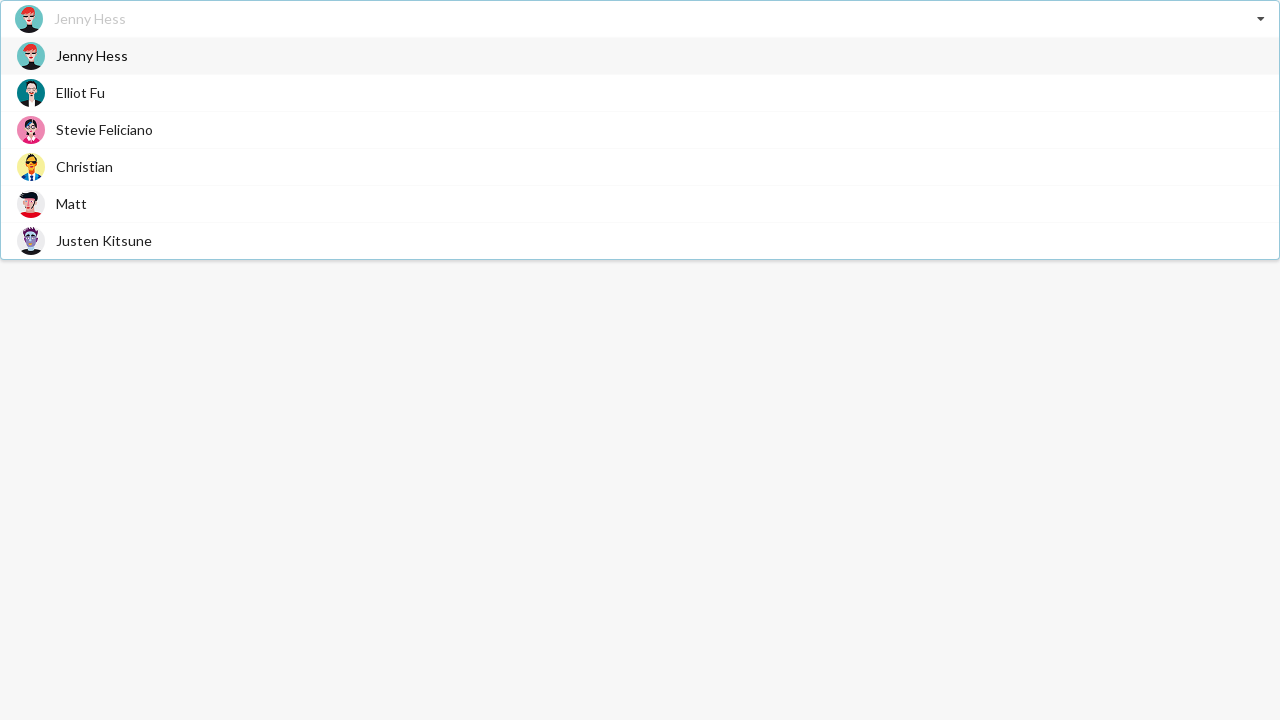

Selected 'Stevie Feliciano' from dropdown at (104, 130) on xpath=//span[@class='text' and text()='Stevie Feliciano']
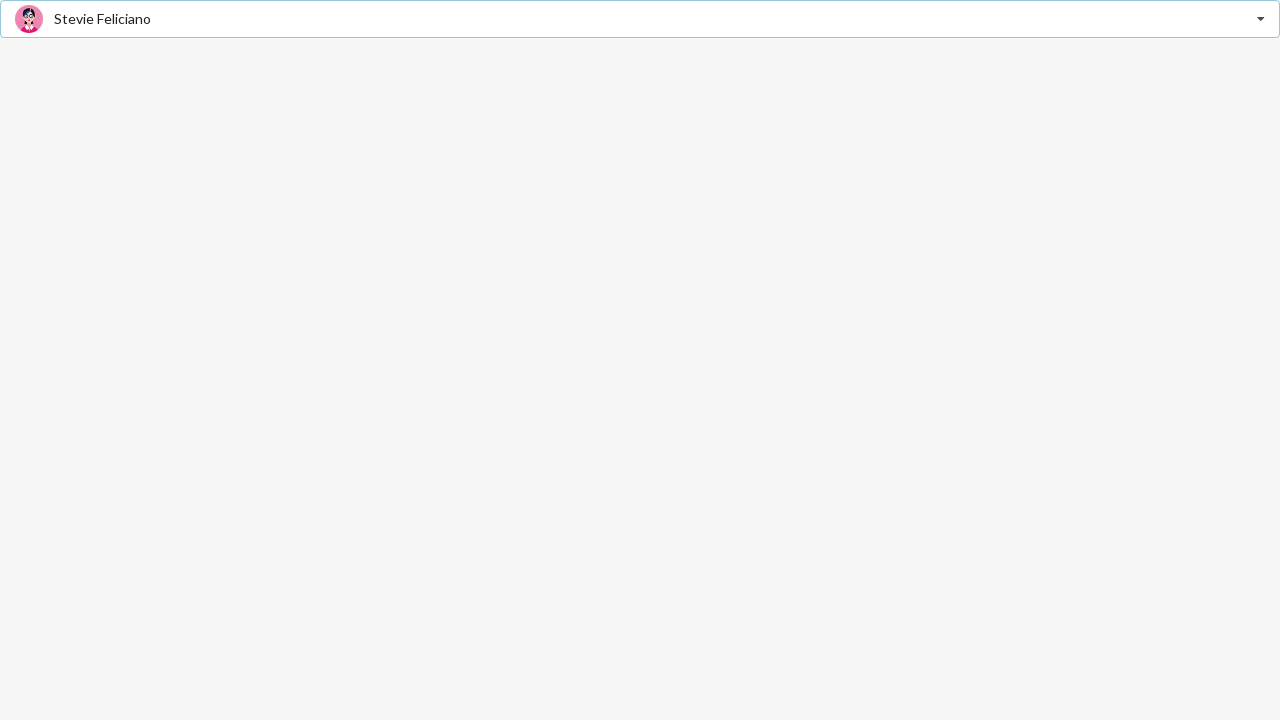

Clicked dropdown icon to open menu at (1261, 19) on xpath=//i[@class='dropdown icon']
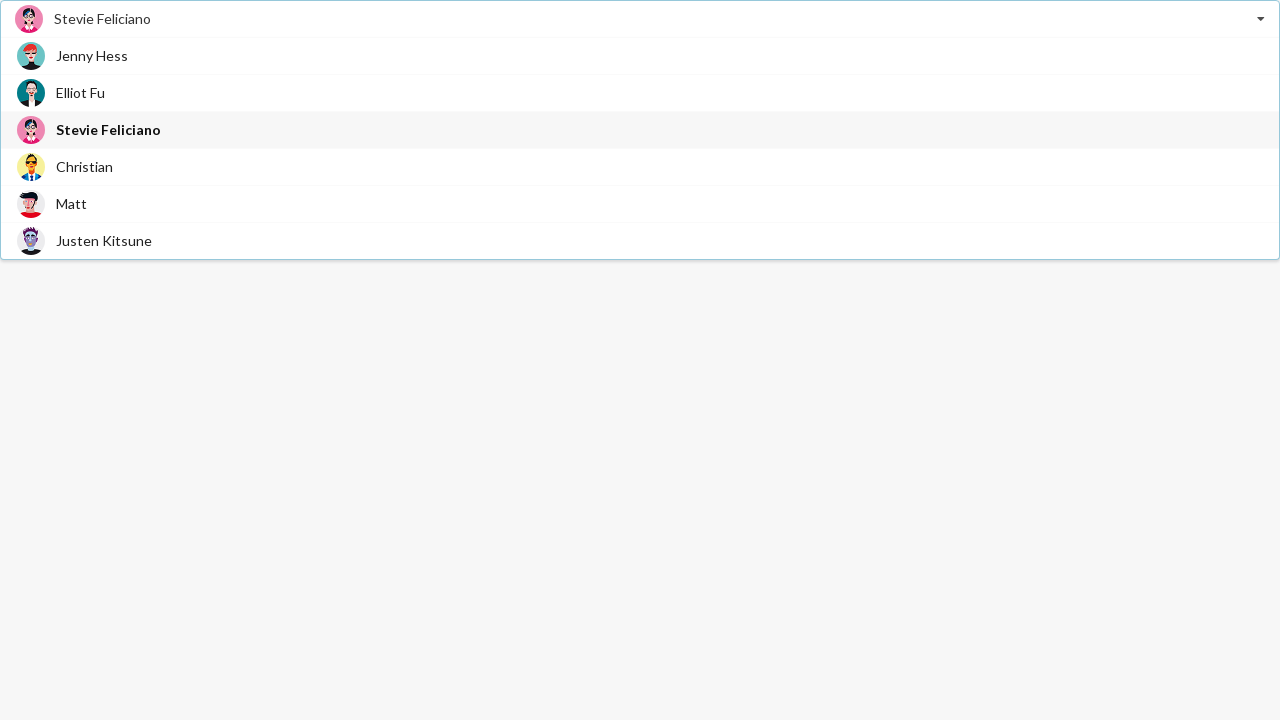

Dropdown menu loaded with user options
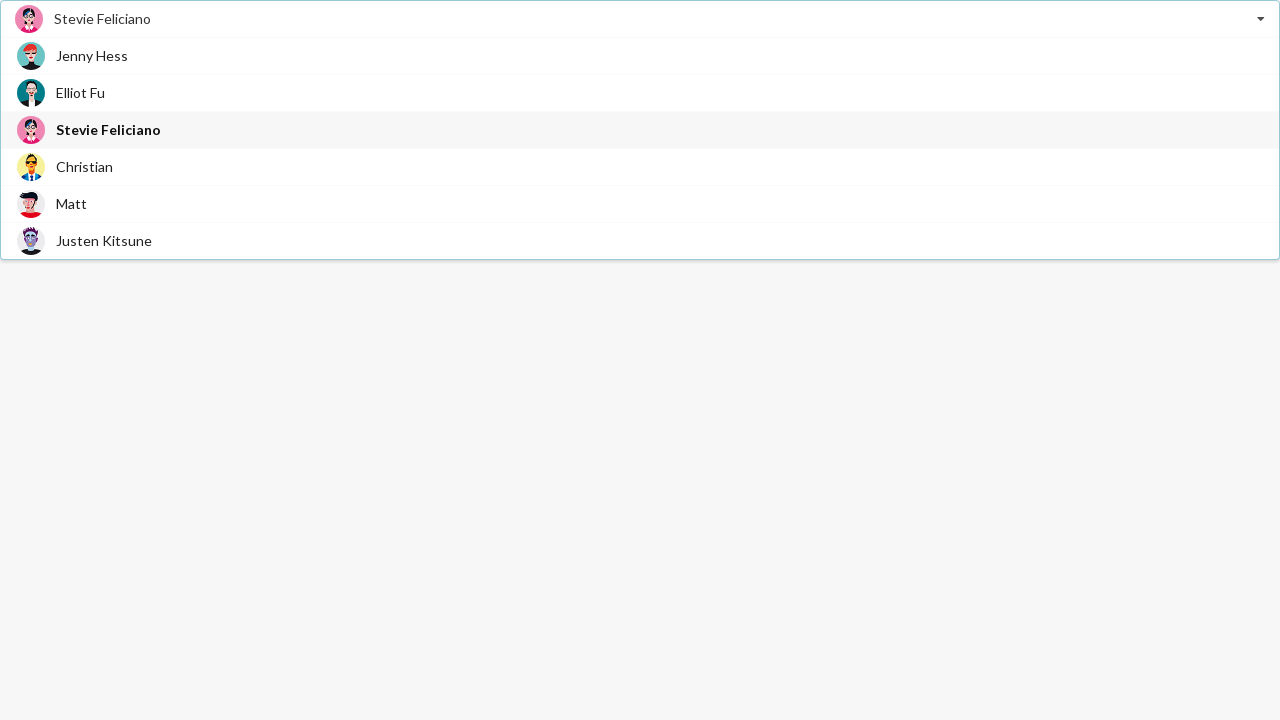

Selected 'Christian' from dropdown at (84, 166) on xpath=//span[@class='text' and text()='Christian']
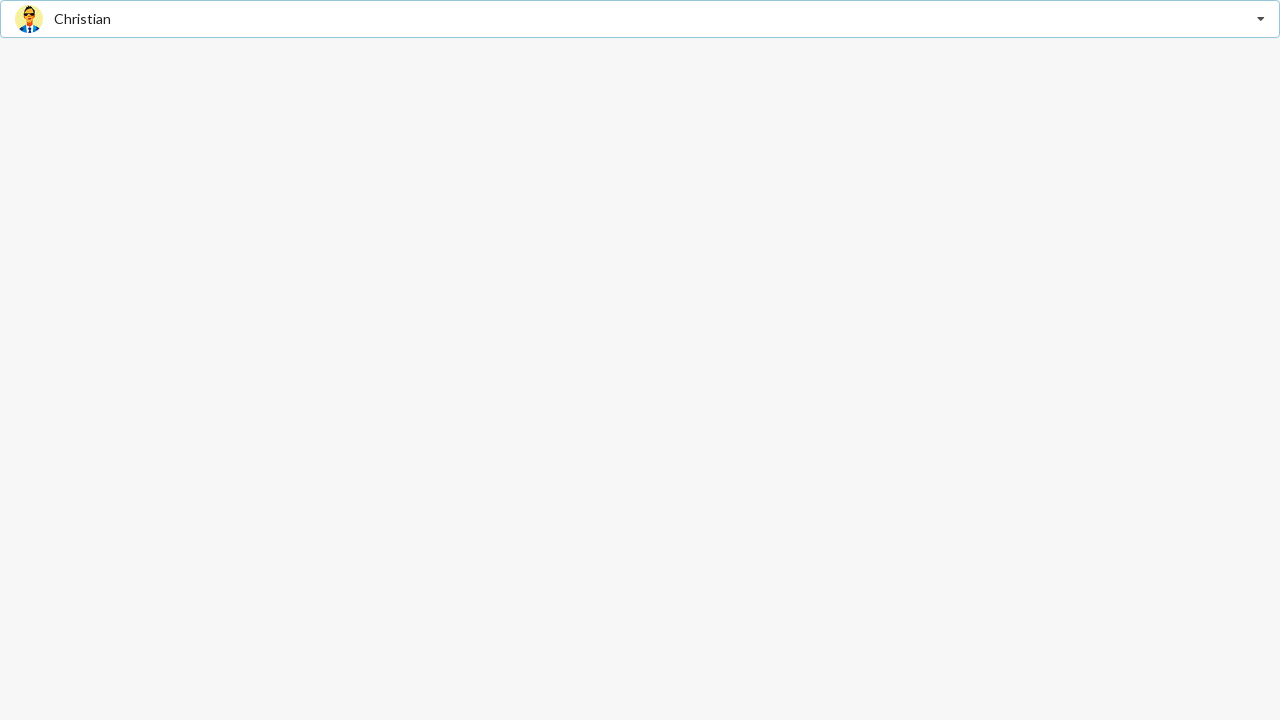

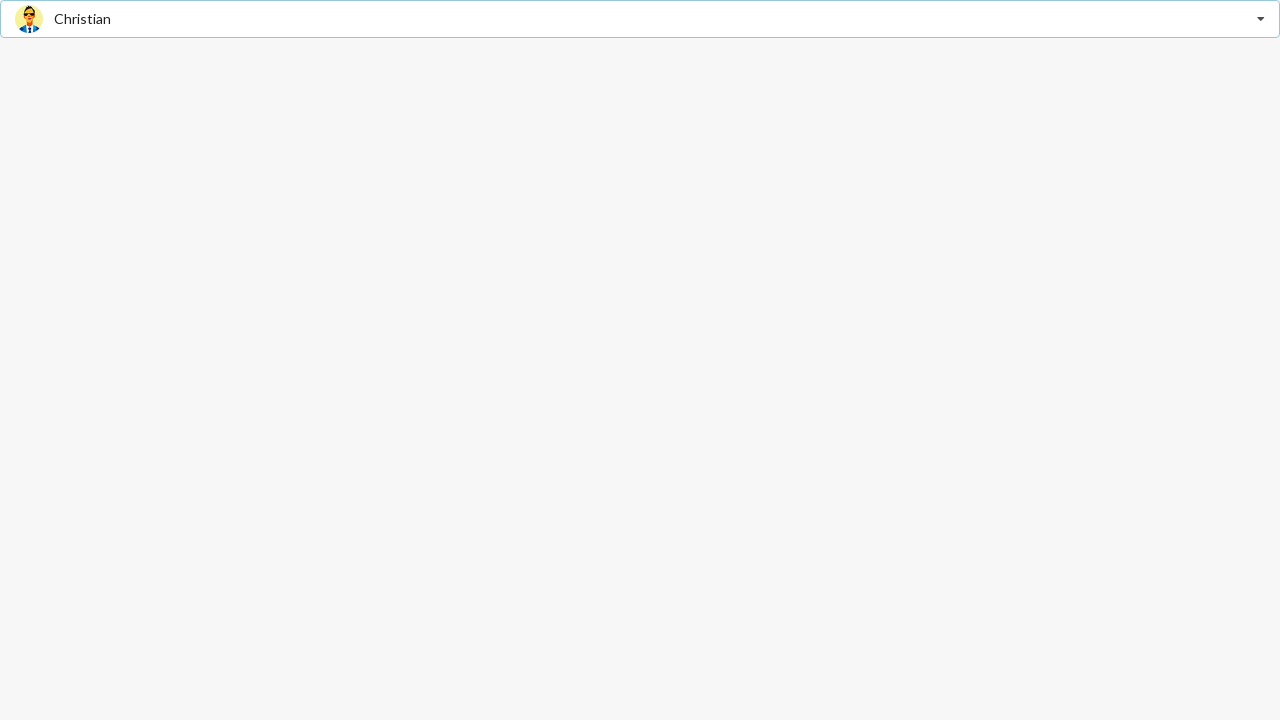